Navigates through links on a sitemap page, clicking on links in rows 2-6 of a table, visiting each linked page, then returning to the sitemap

Starting URL: https://www.getcalley.com/page-sitemap.xml

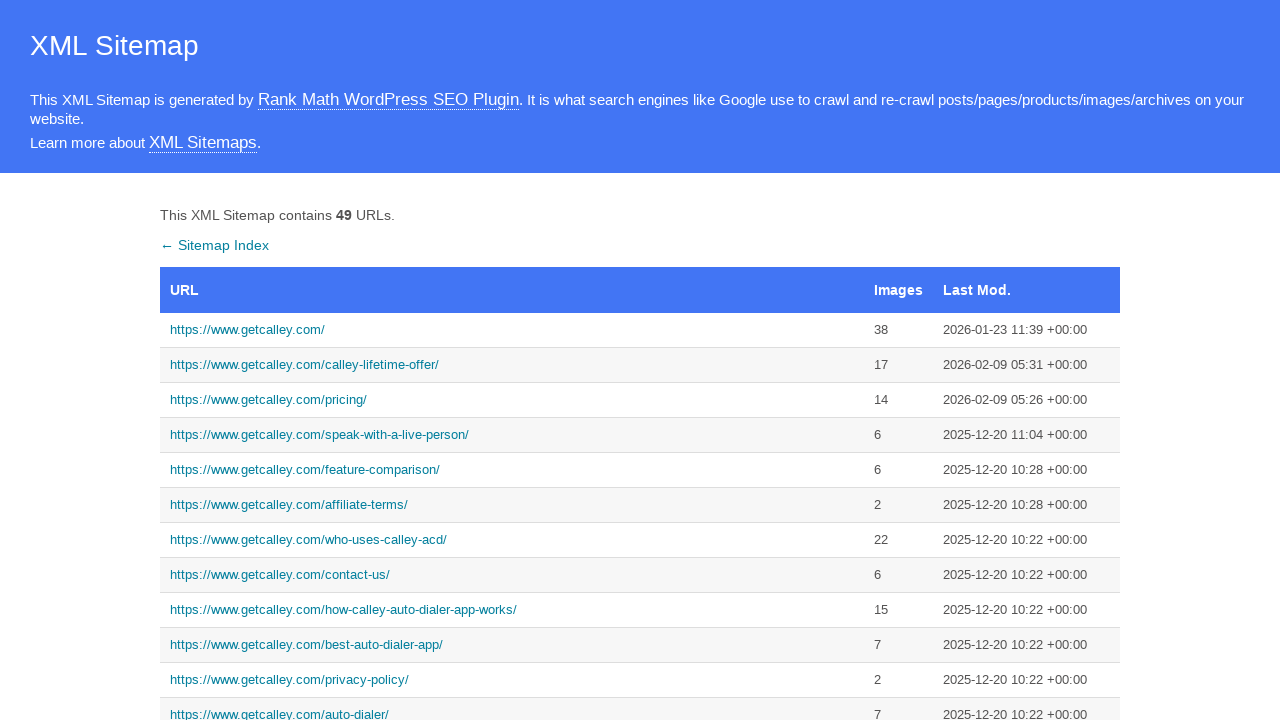

Sitemap page loaded and row 2 link is visible
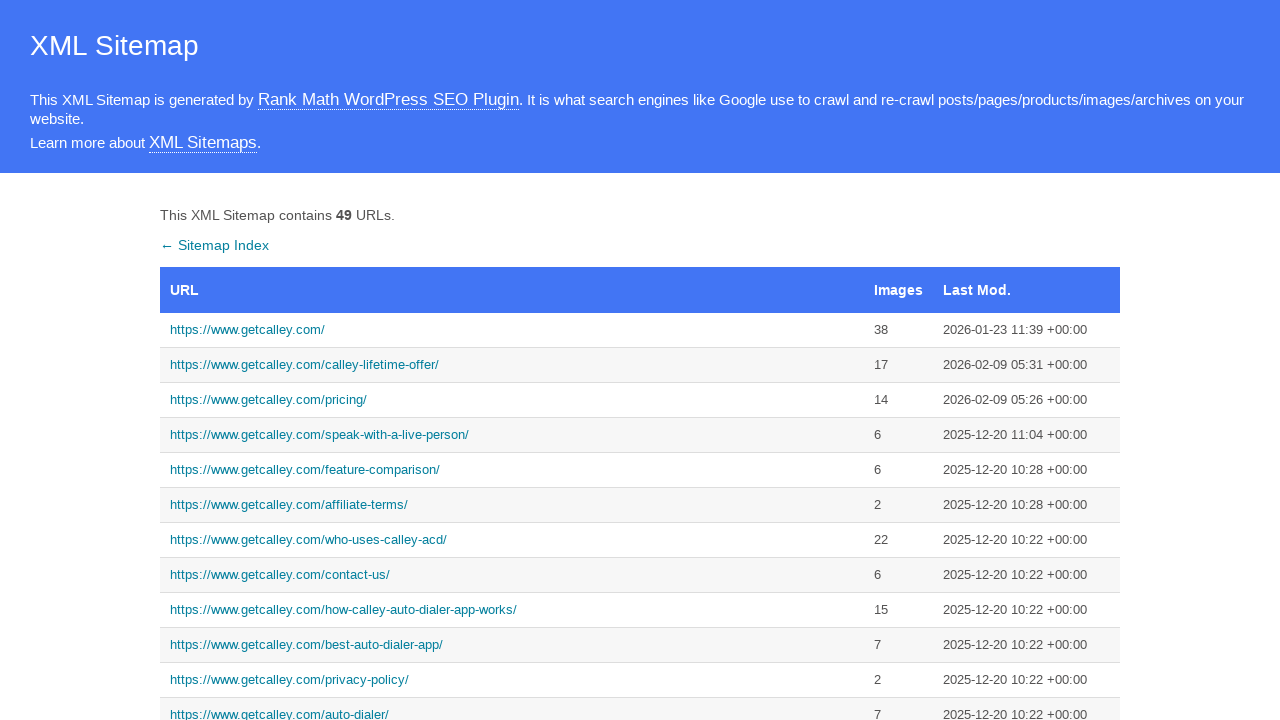

Clicked link in sitemap row 2 at (512, 330) on (//tr)[2]/td/a
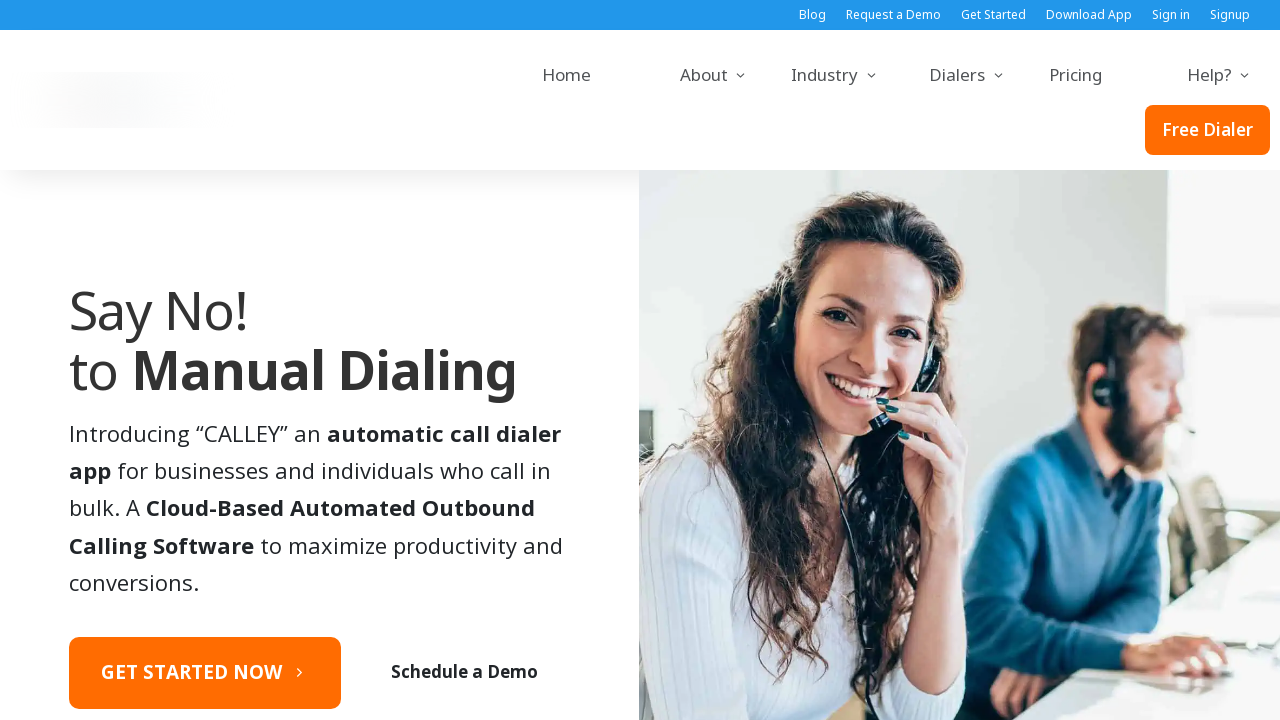

Row 2 linked page finished loading
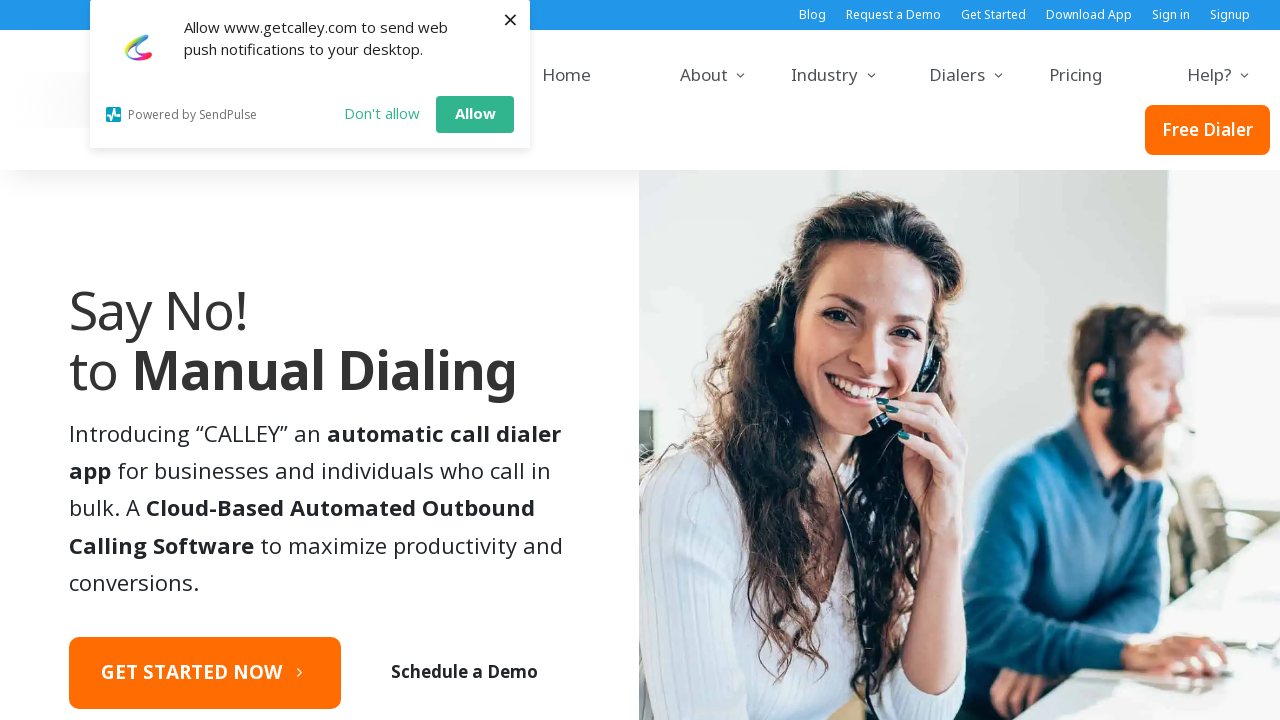

Navigated back to sitemap from row 2 page
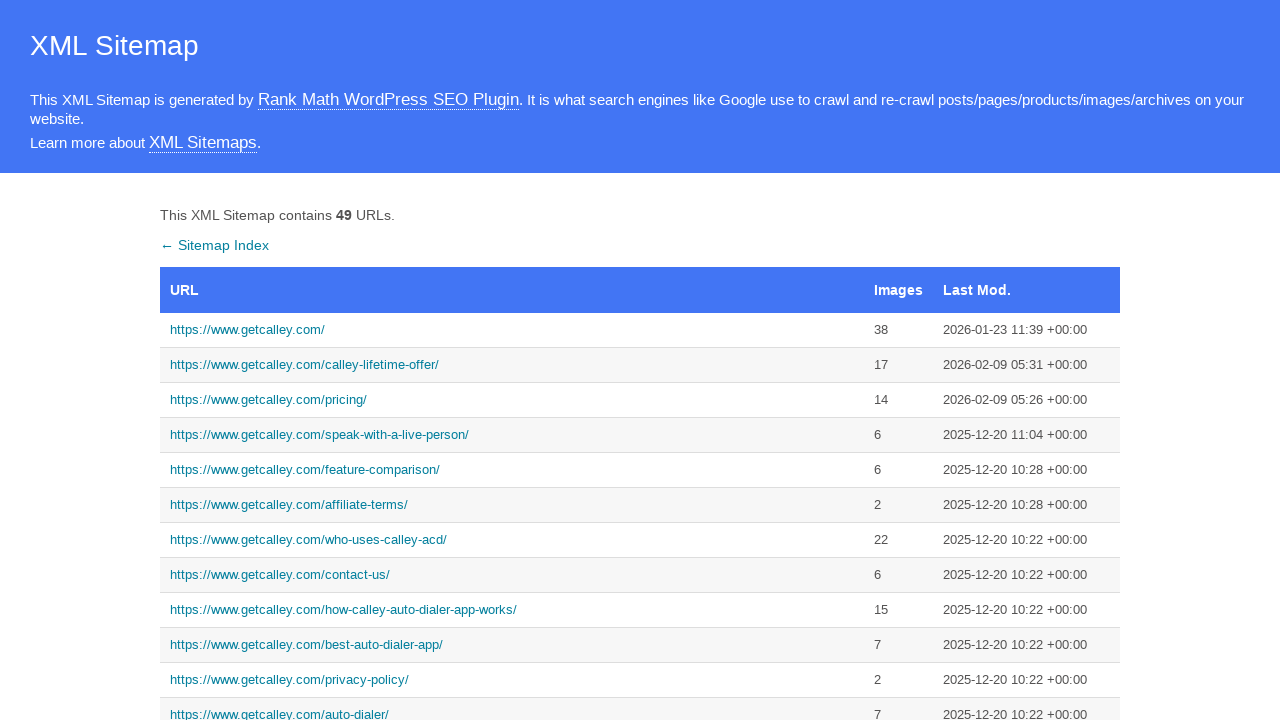

Sitemap page loaded and row 3 link is visible
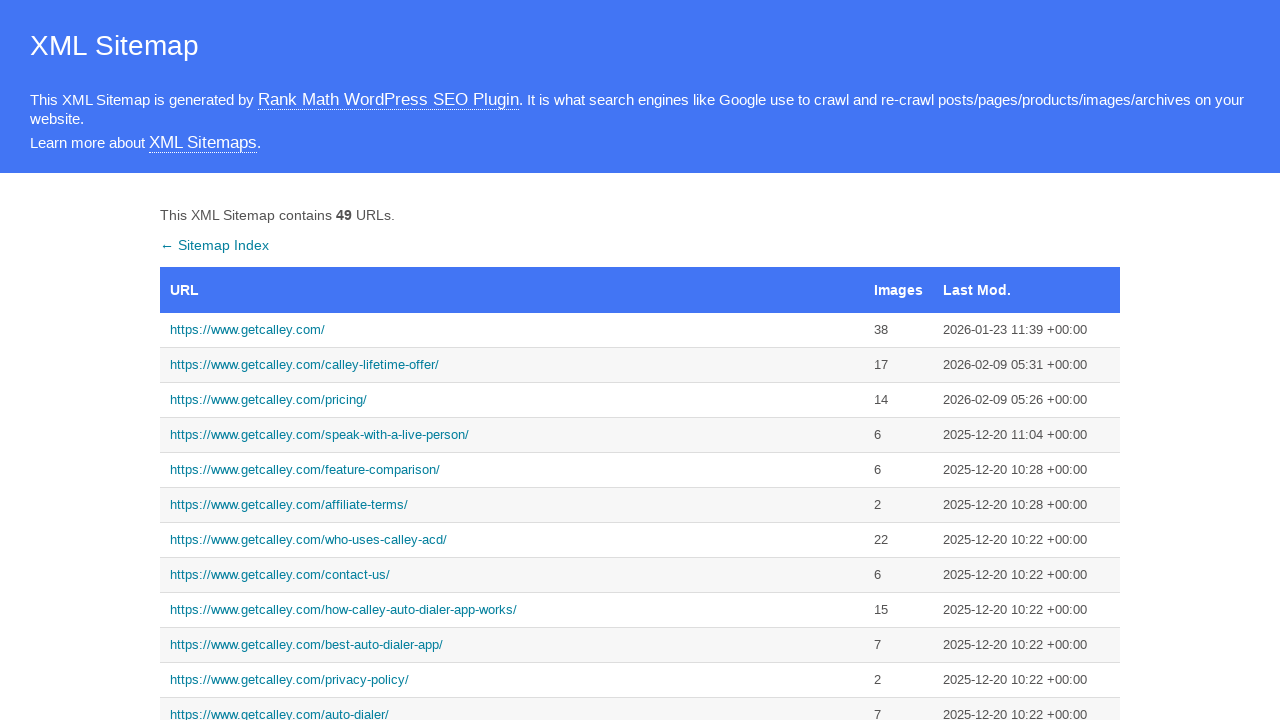

Clicked link in sitemap row 3 at (512, 365) on (//tr)[3]/td/a
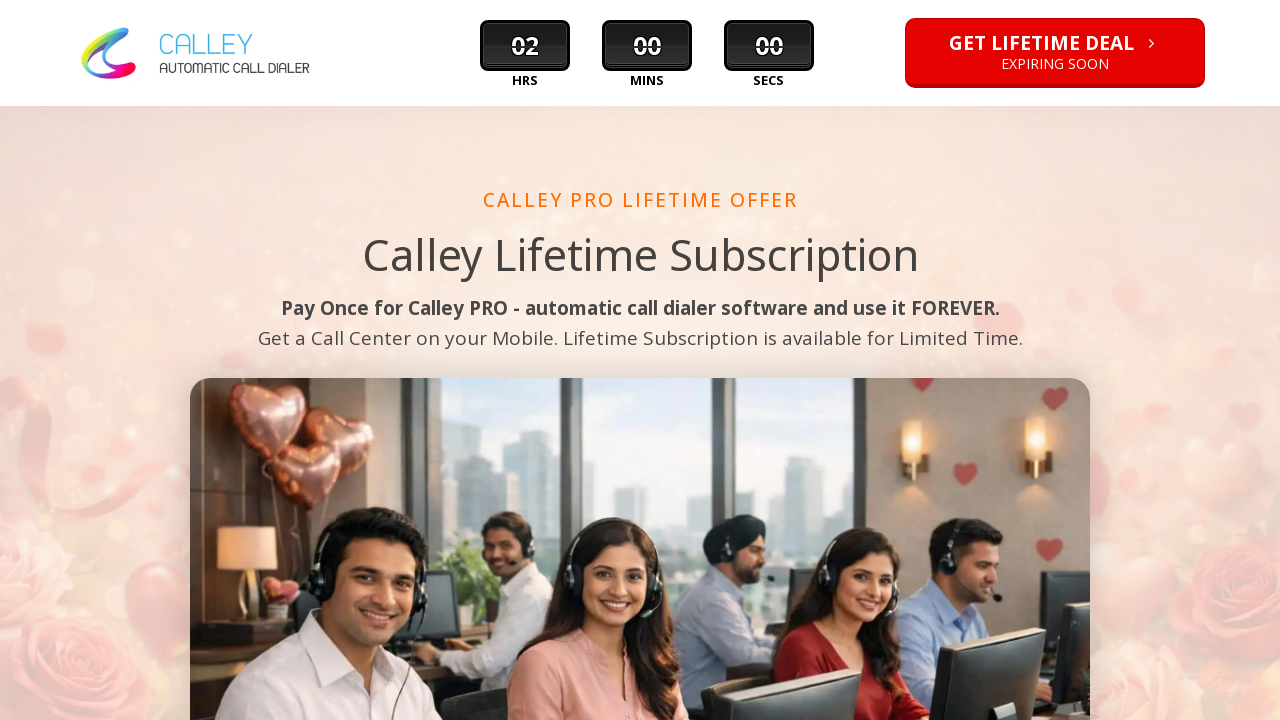

Row 3 linked page finished loading
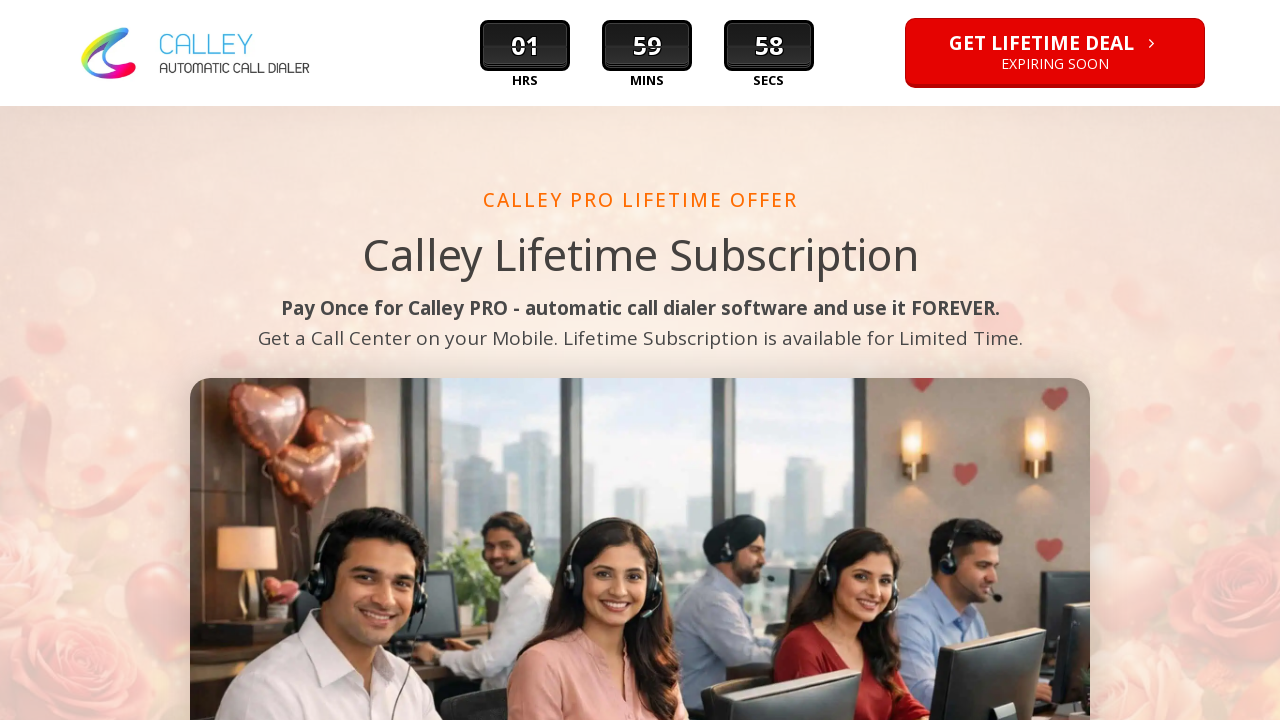

Navigated back to sitemap from row 3 page
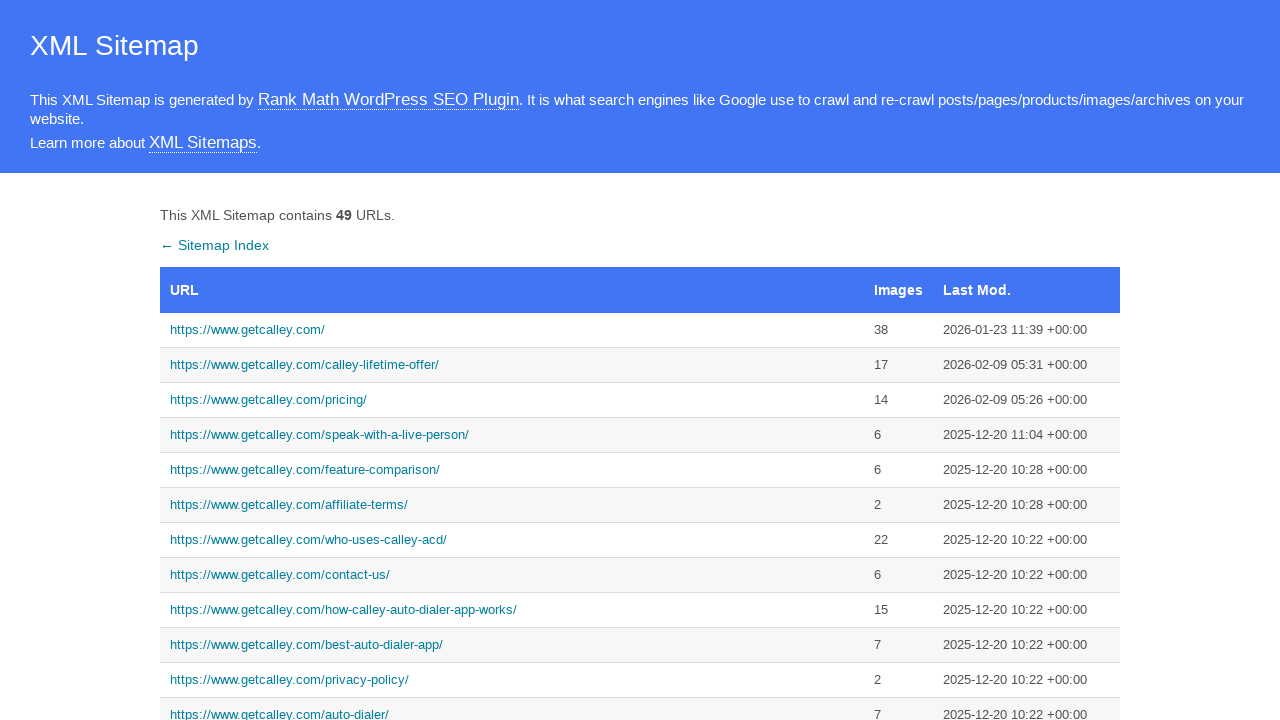

Sitemap page loaded and row 4 link is visible
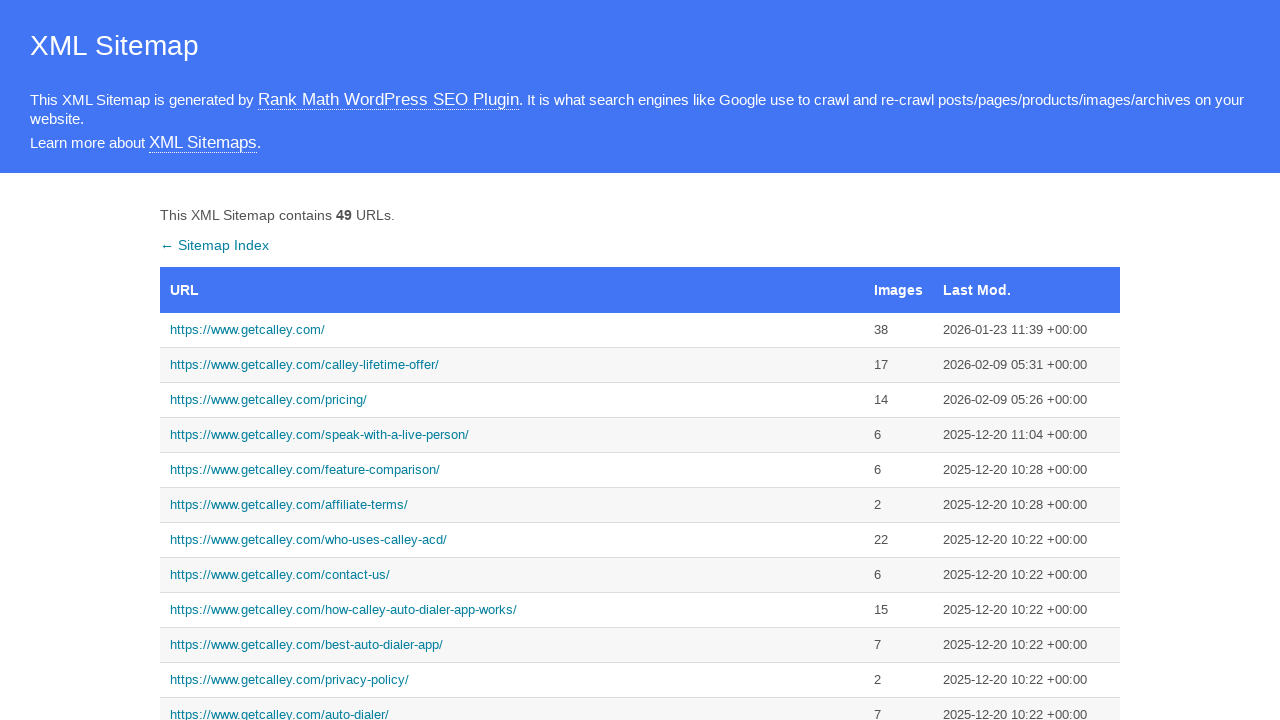

Clicked link in sitemap row 4 at (512, 400) on (//tr)[4]/td/a
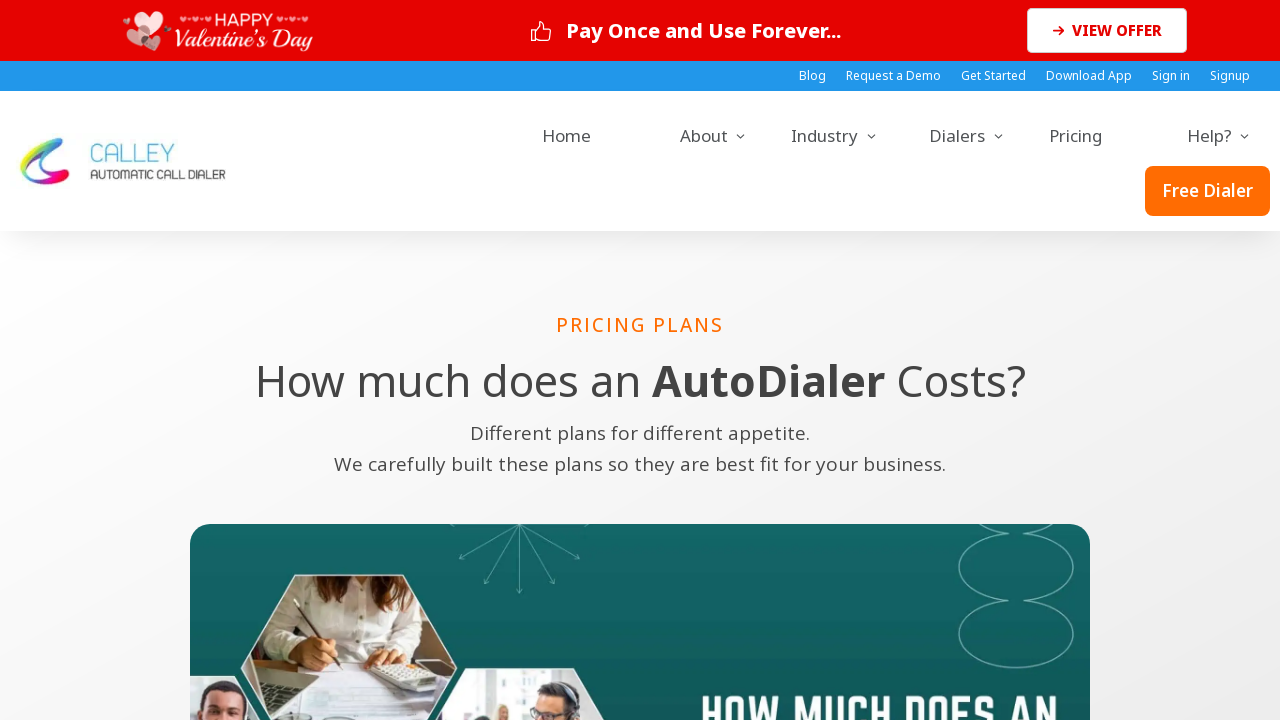

Row 4 linked page finished loading
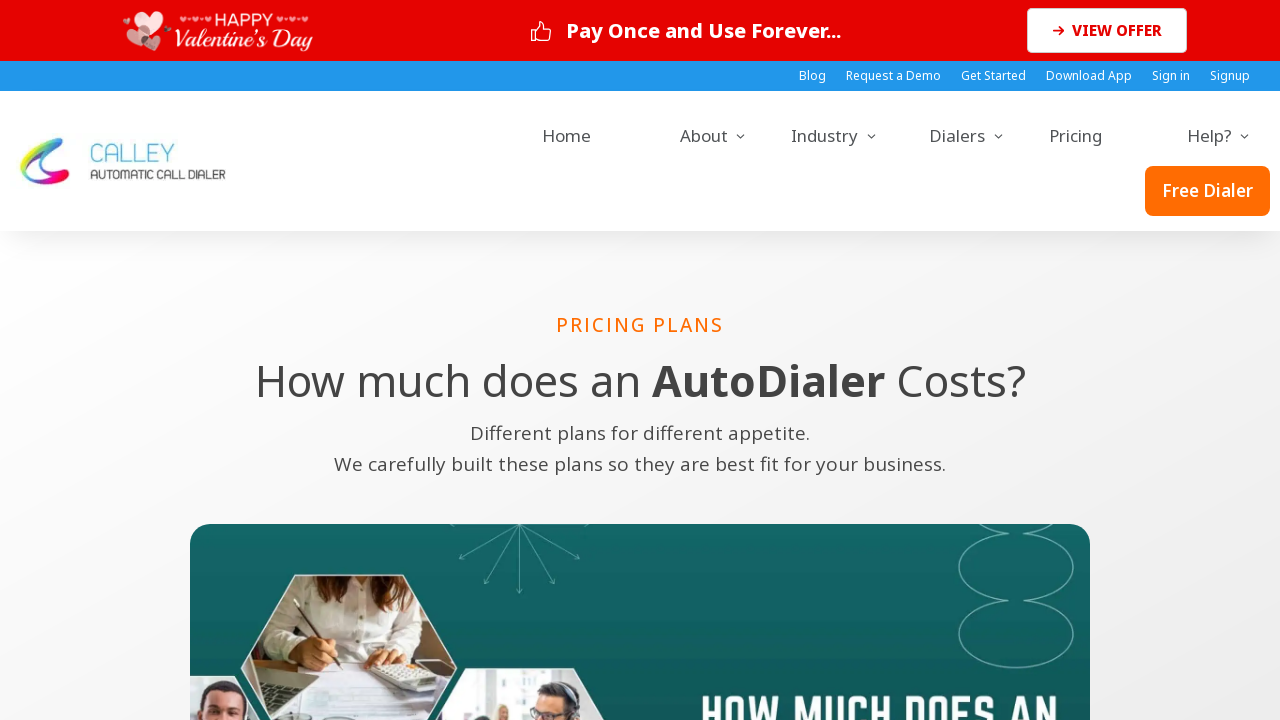

Navigated back to sitemap from row 4 page
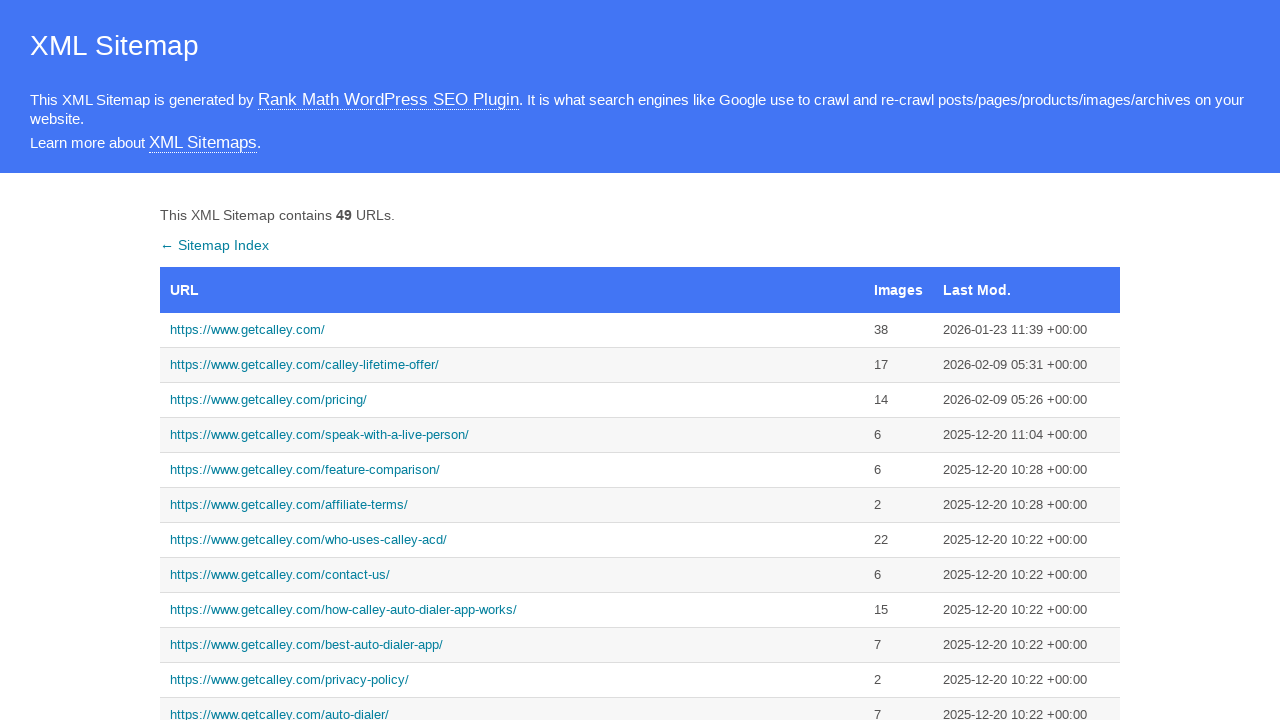

Sitemap page loaded and row 5 link is visible
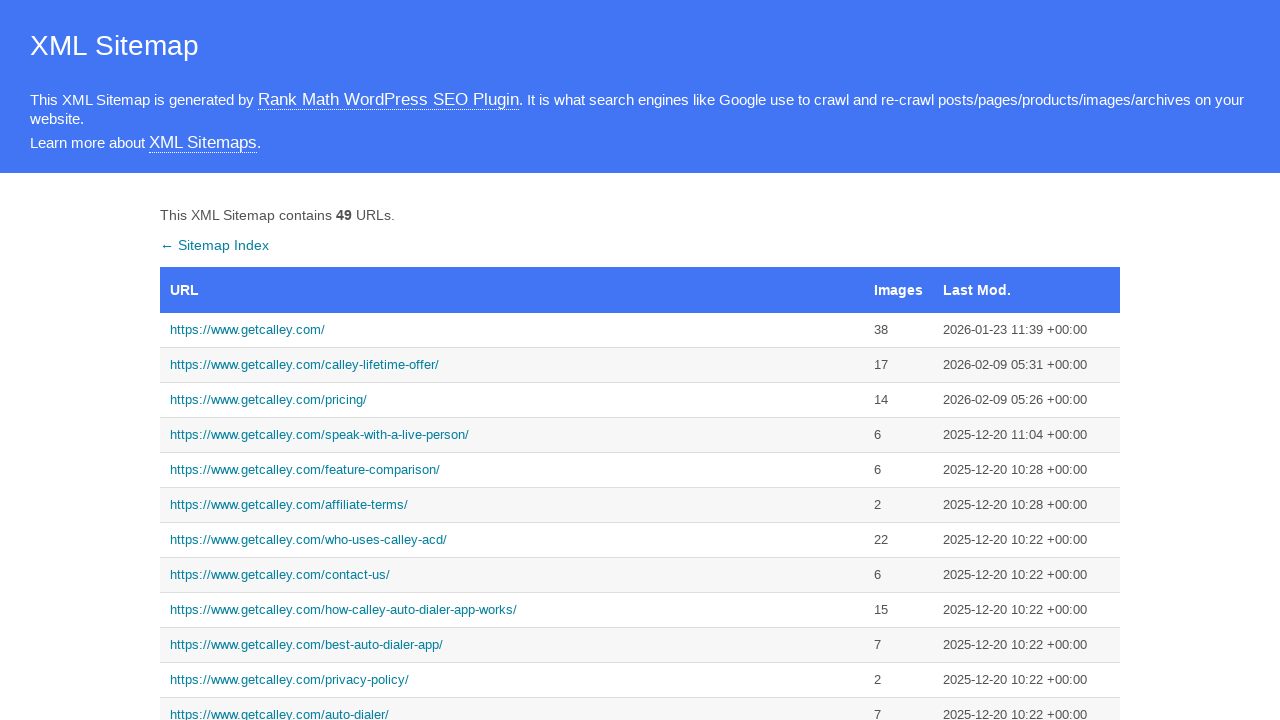

Clicked link in sitemap row 5 at (512, 435) on (//tr)[5]/td/a
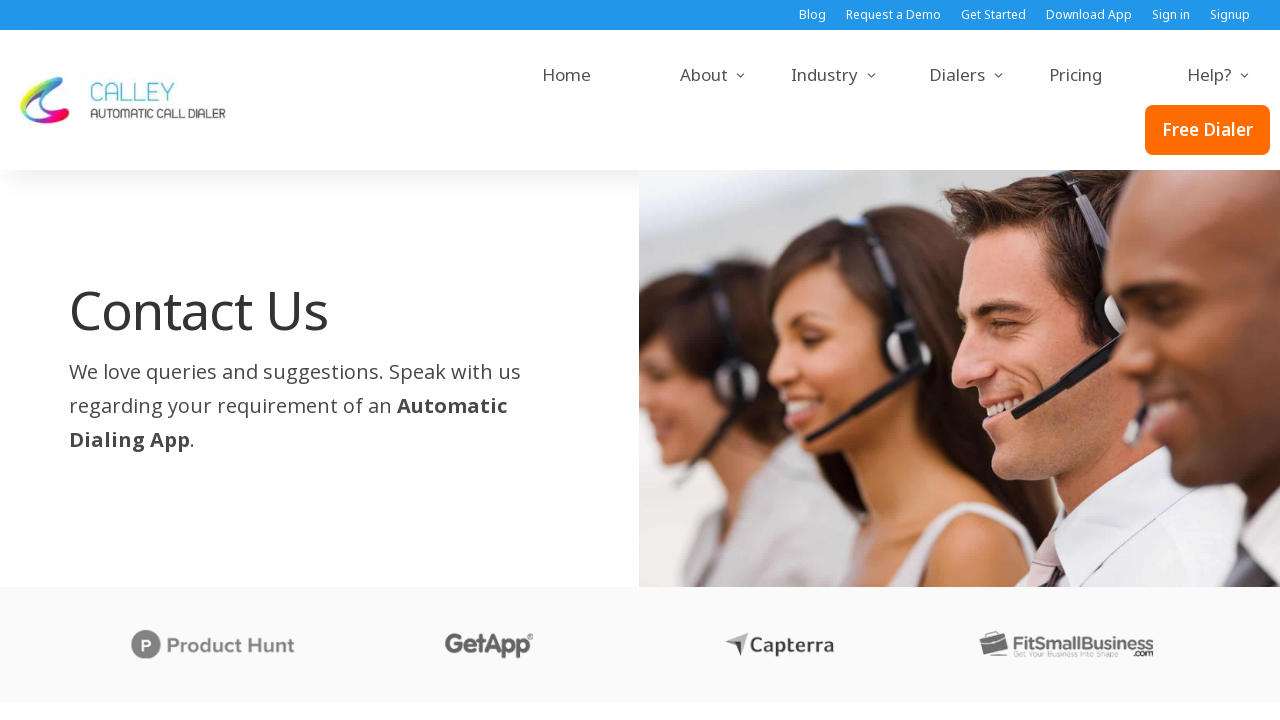

Row 5 linked page finished loading
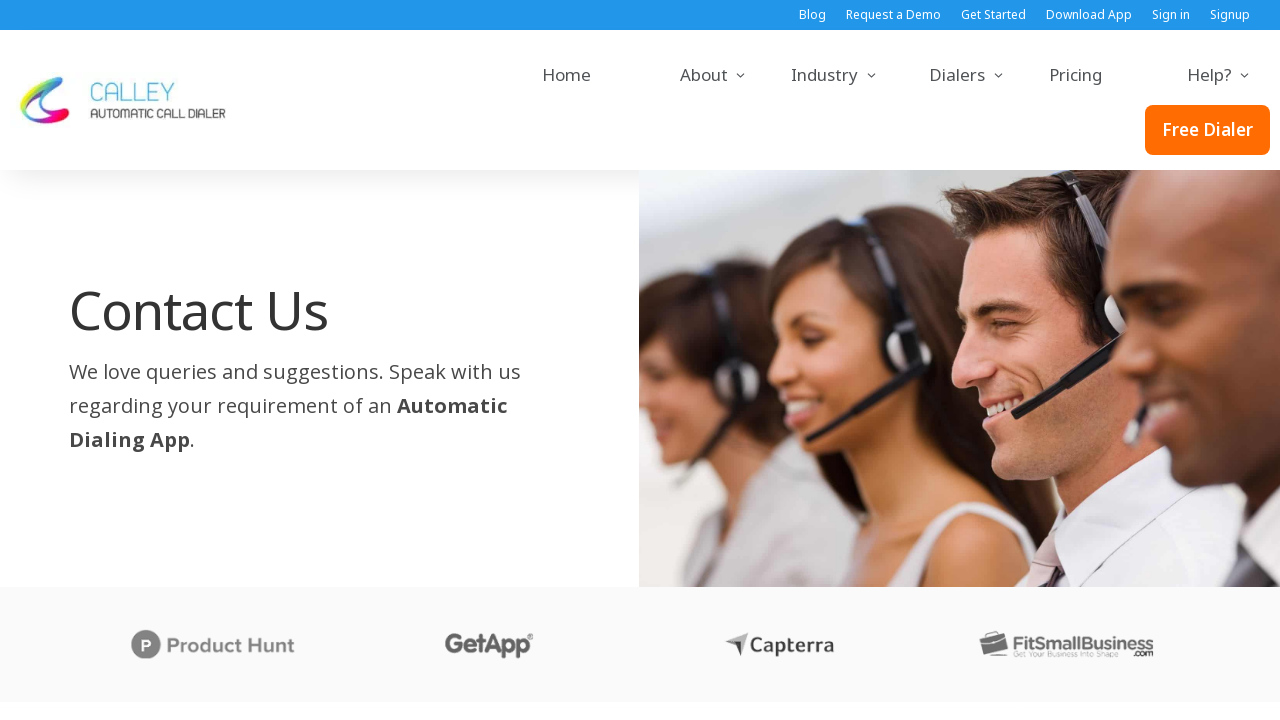

Navigated back to sitemap from row 5 page
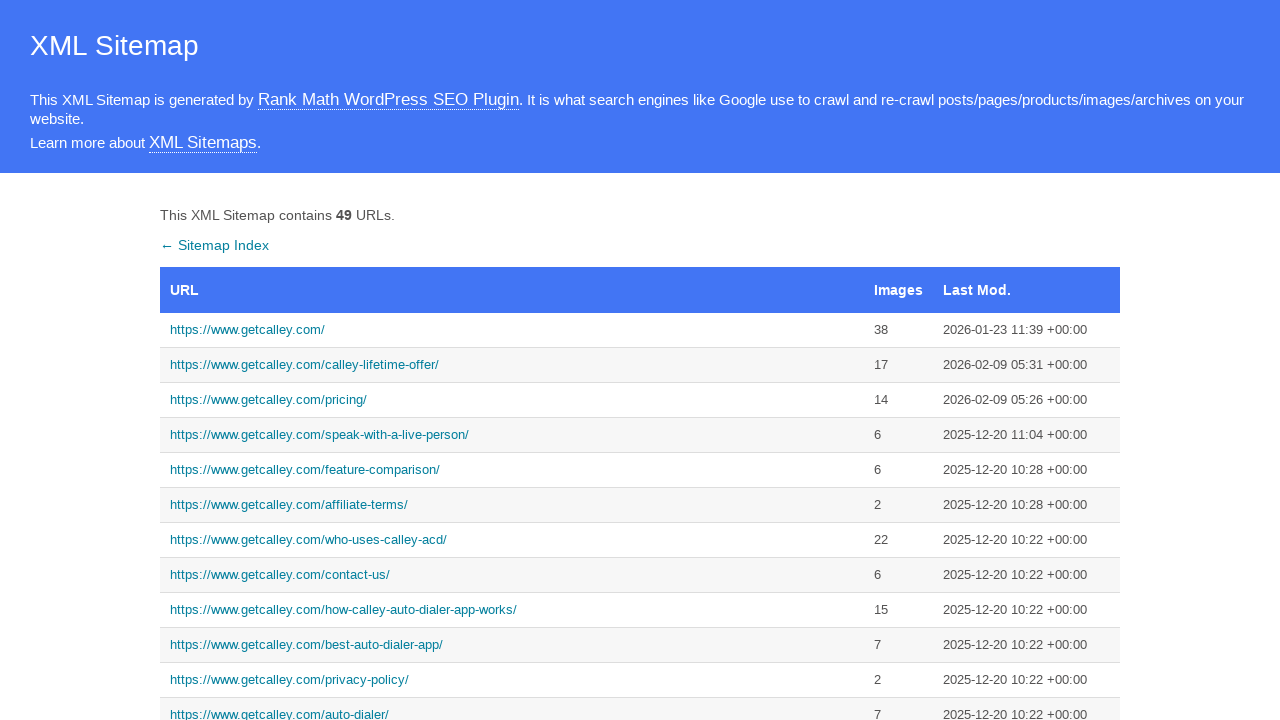

Sitemap page loaded and row 6 link is visible
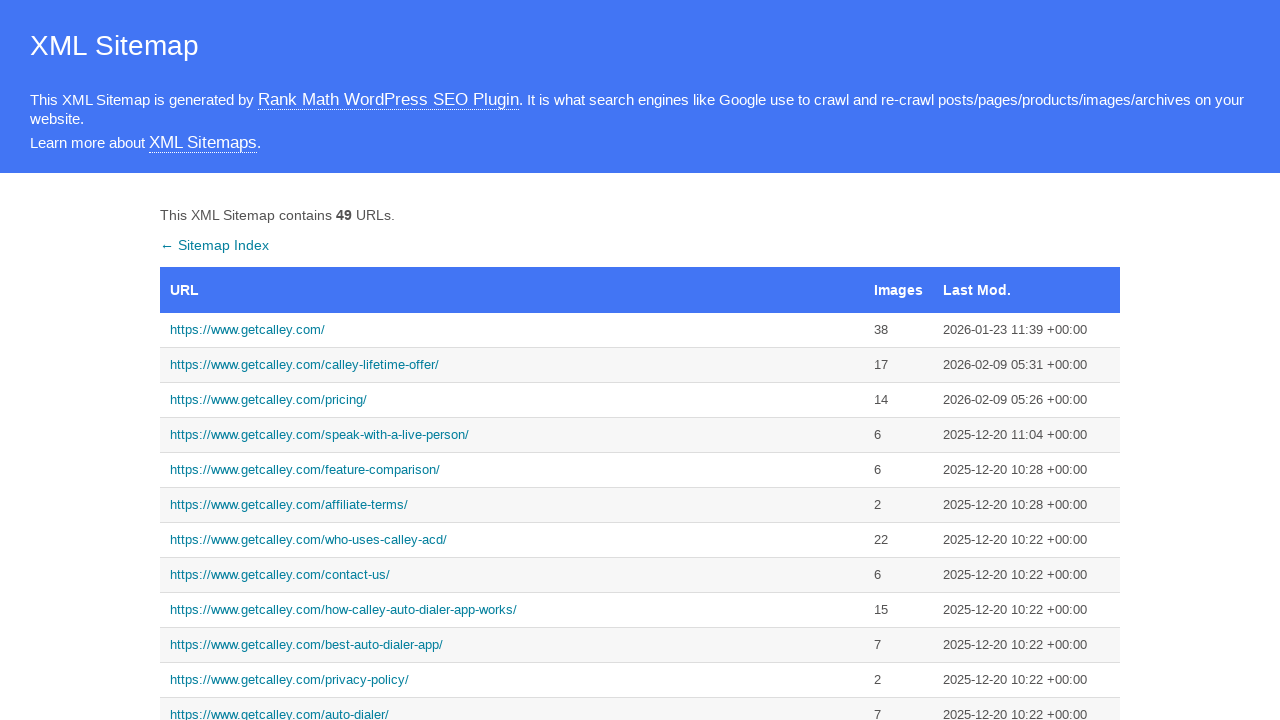

Clicked link in sitemap row 6 at (512, 470) on (//tr)[6]/td/a
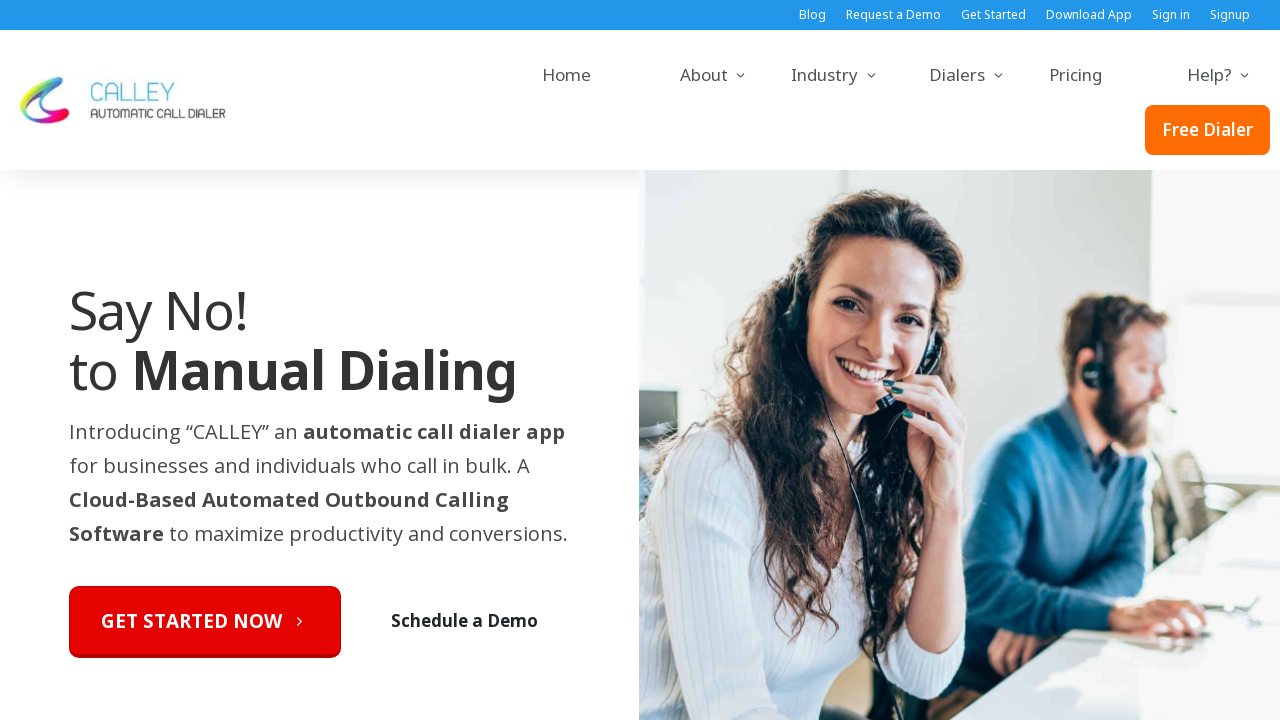

Row 6 linked page finished loading
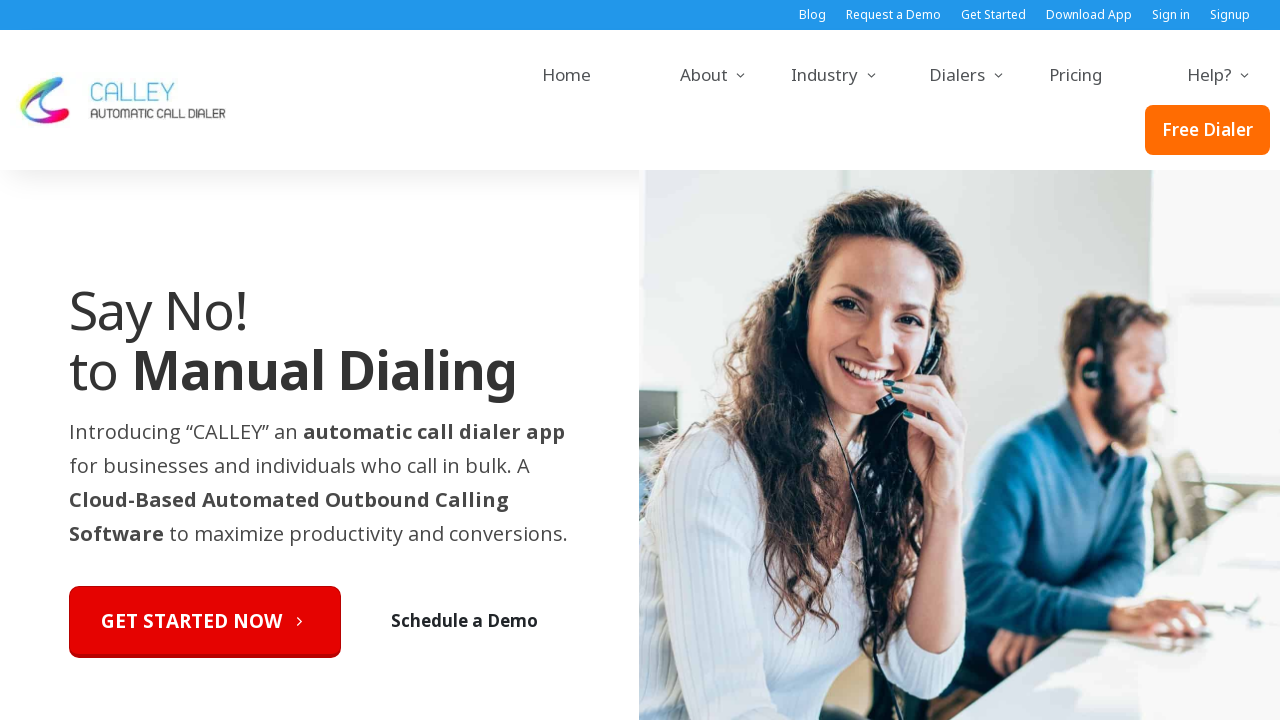

Navigated back to sitemap from row 6 page
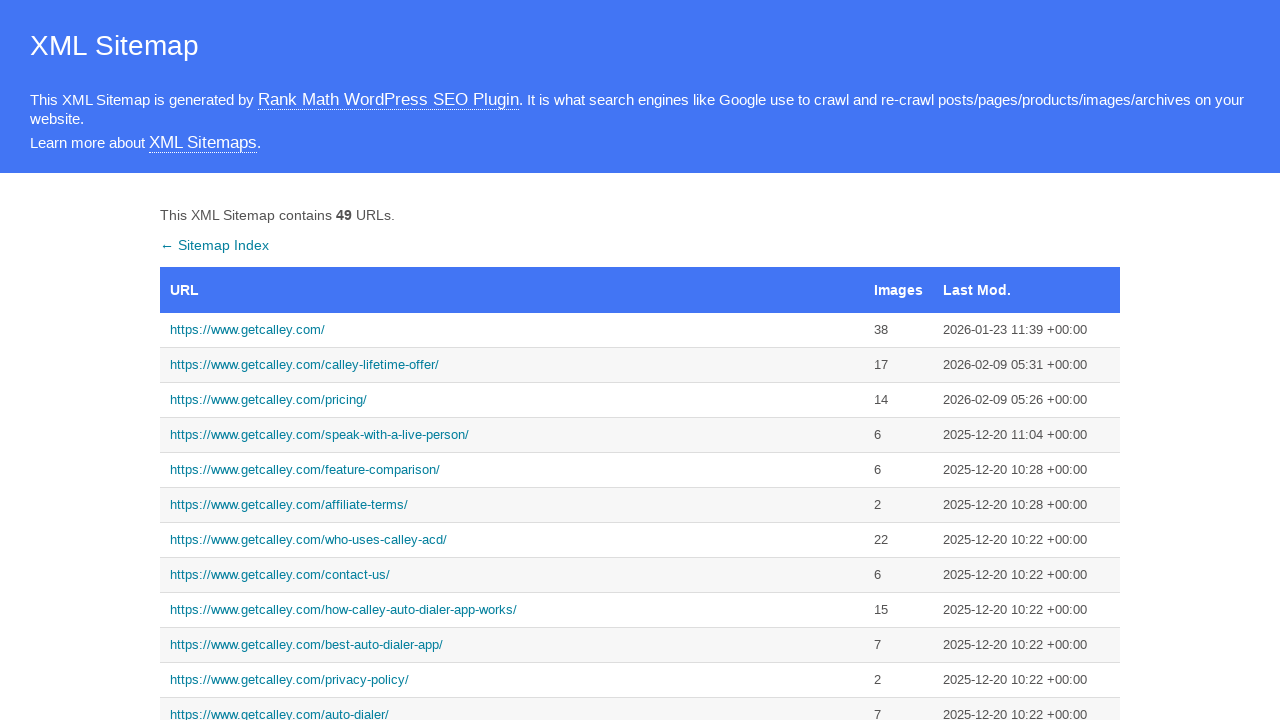

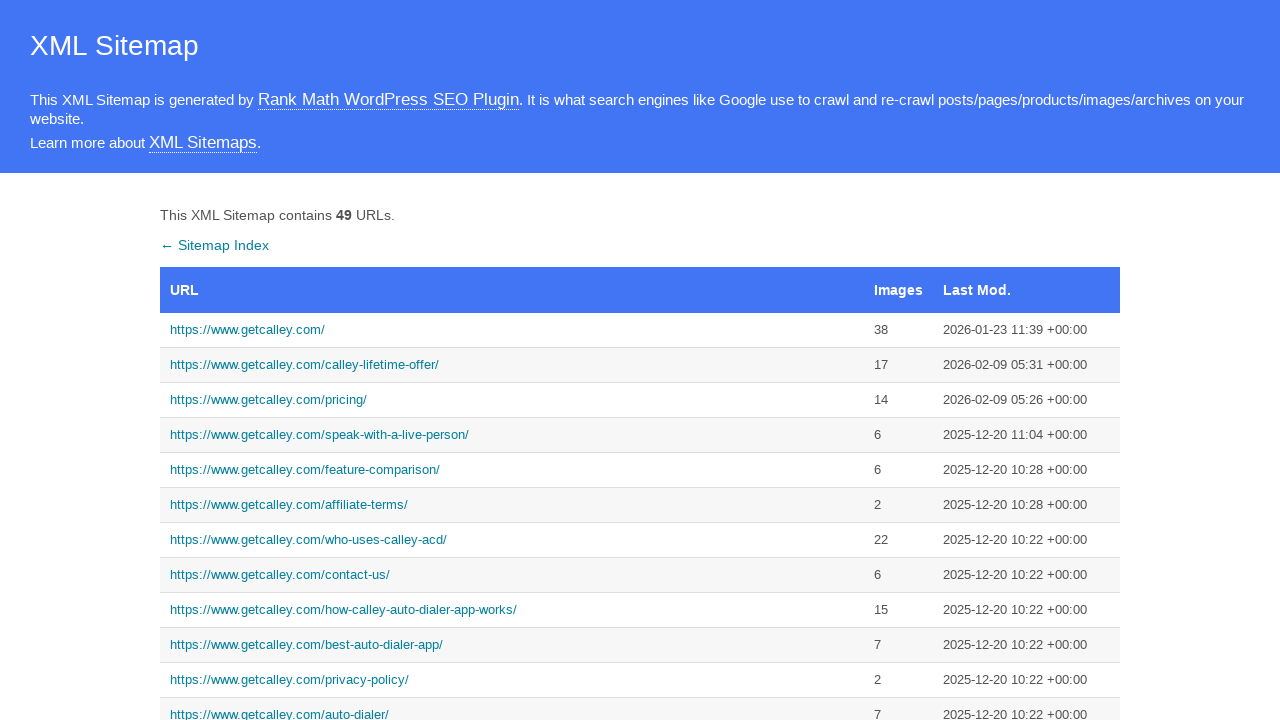